Tests checkbox functionality by navigating to checkboxes page and clicking the first unchecked checkbox

Starting URL: http://the-internet.herokuapp.com

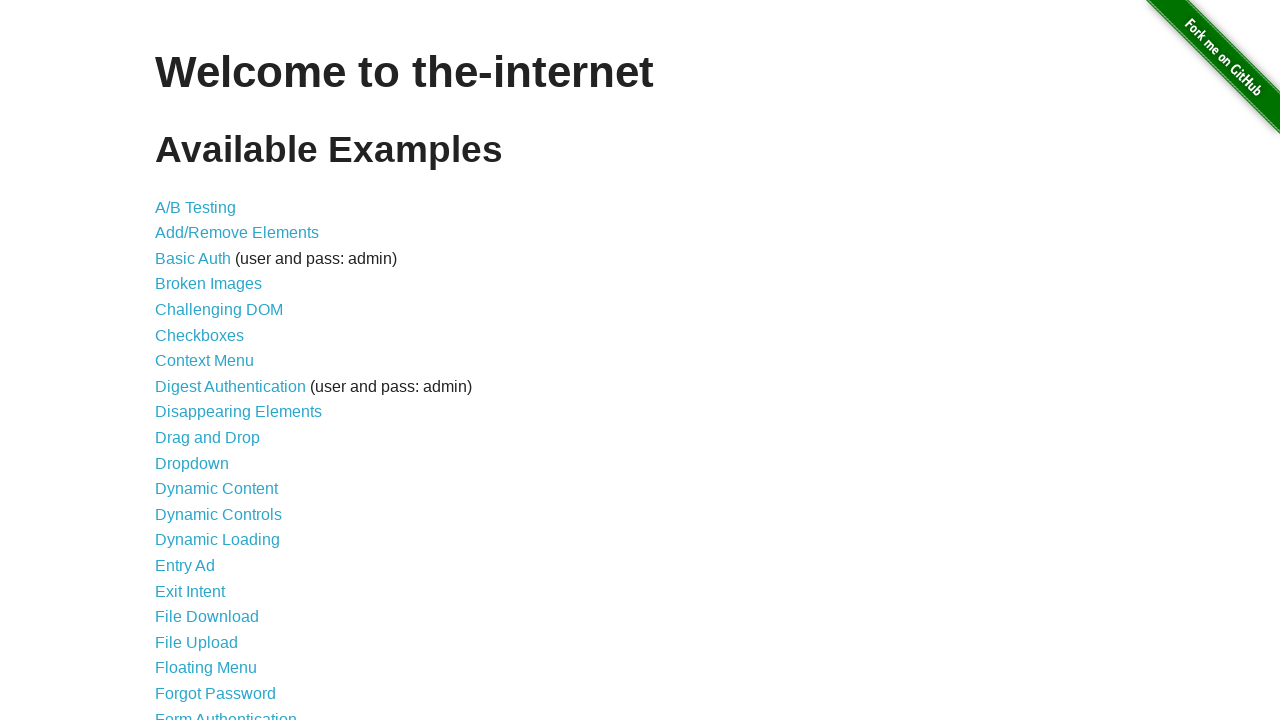

Clicked on checkboxes link to navigate to checkboxes page at (200, 335) on a[href='/checkboxes']
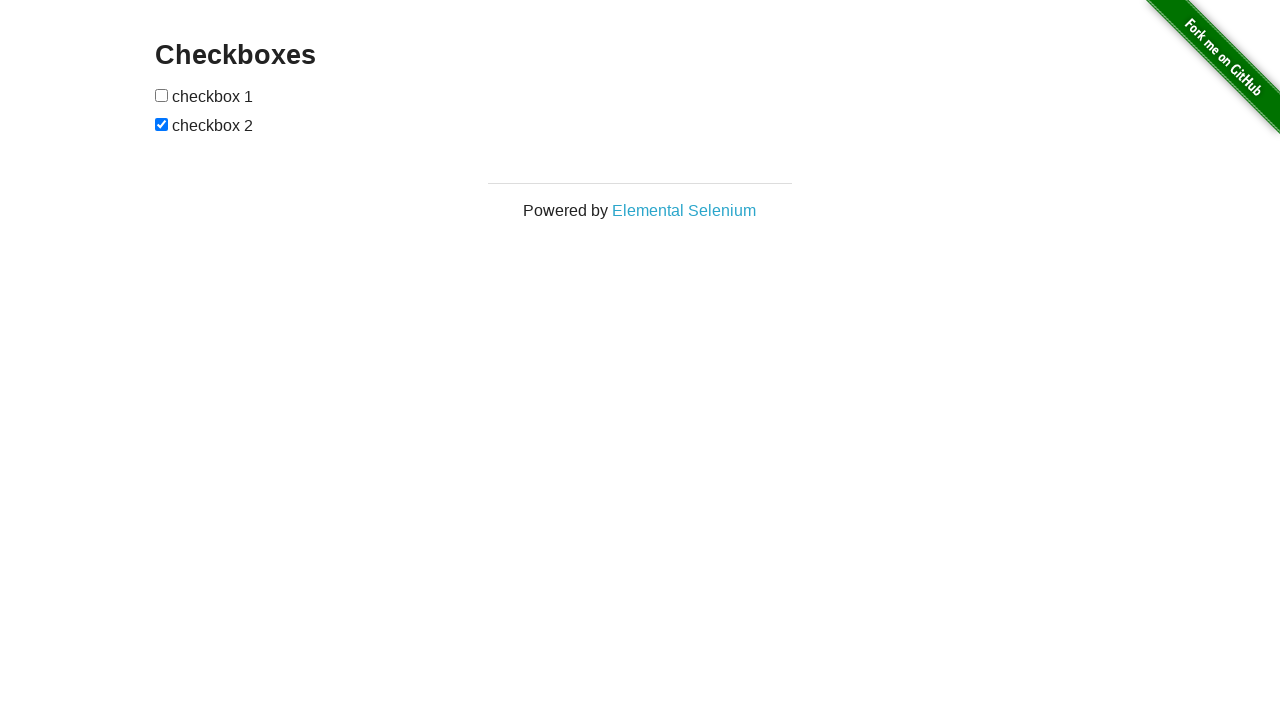

Clicked the first unchecked checkbox at (162, 95) on input[type='checkbox']:first-child
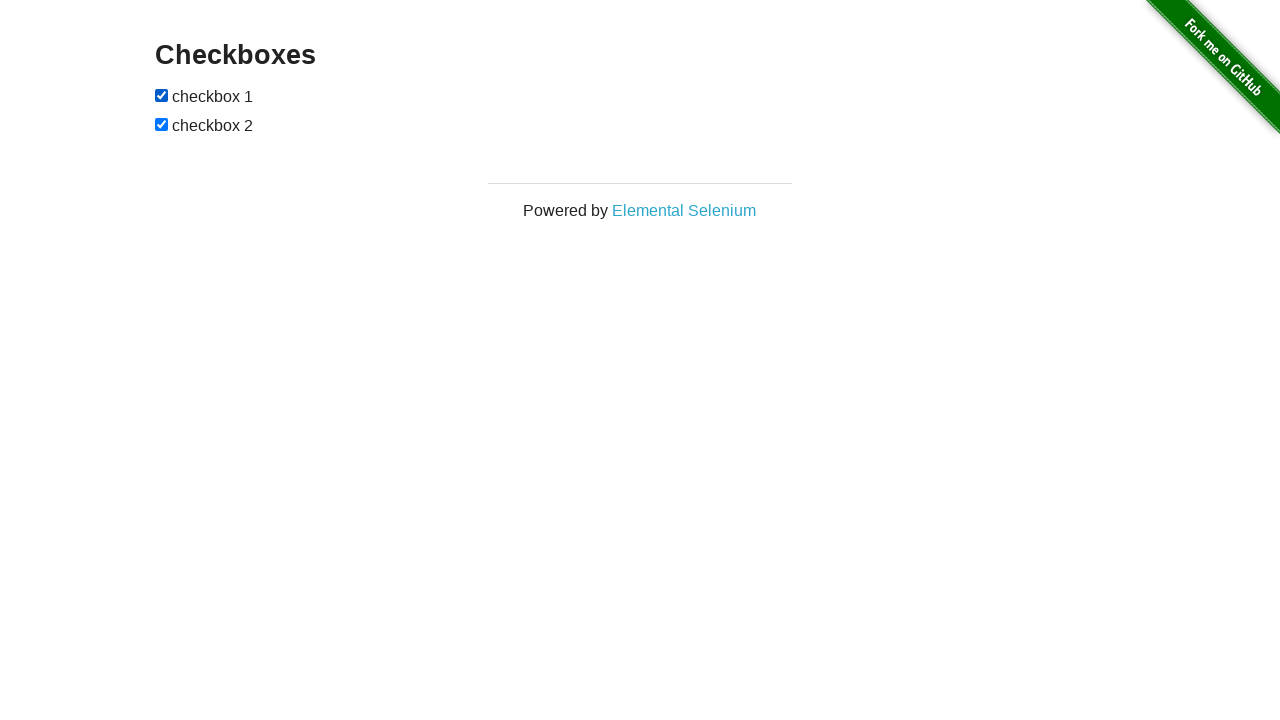

Verified that the first checkbox is now checked
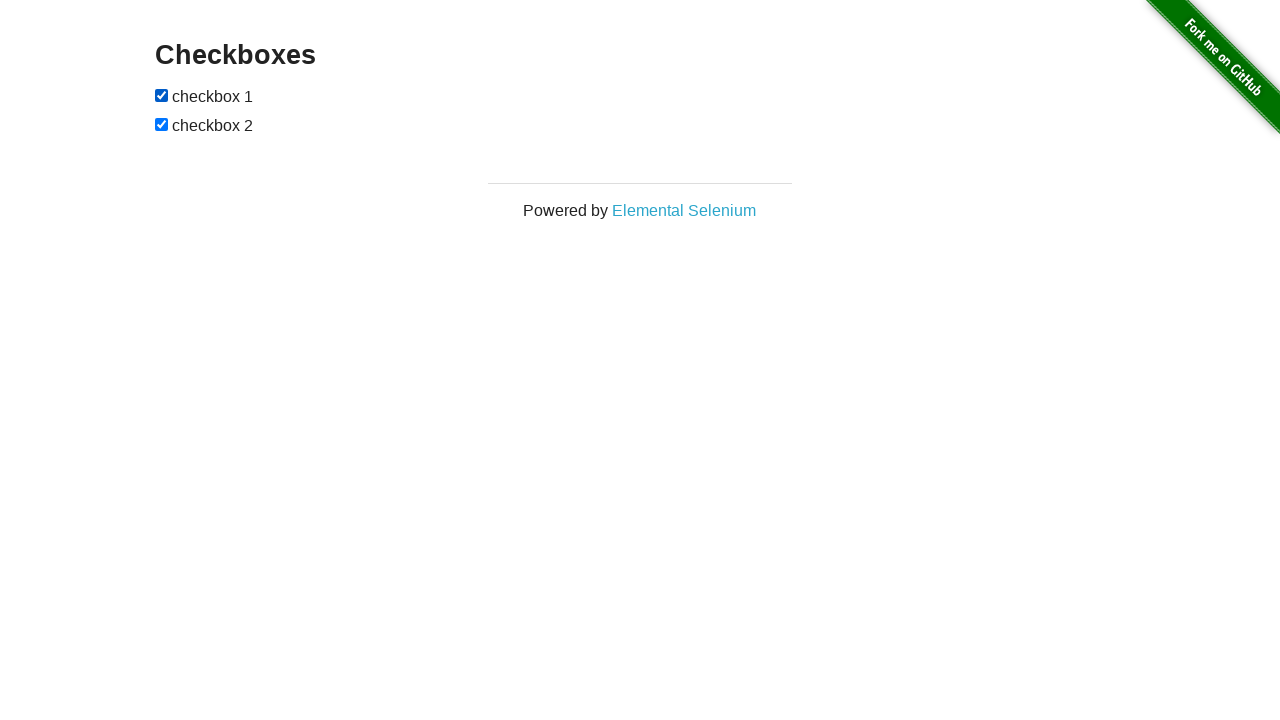

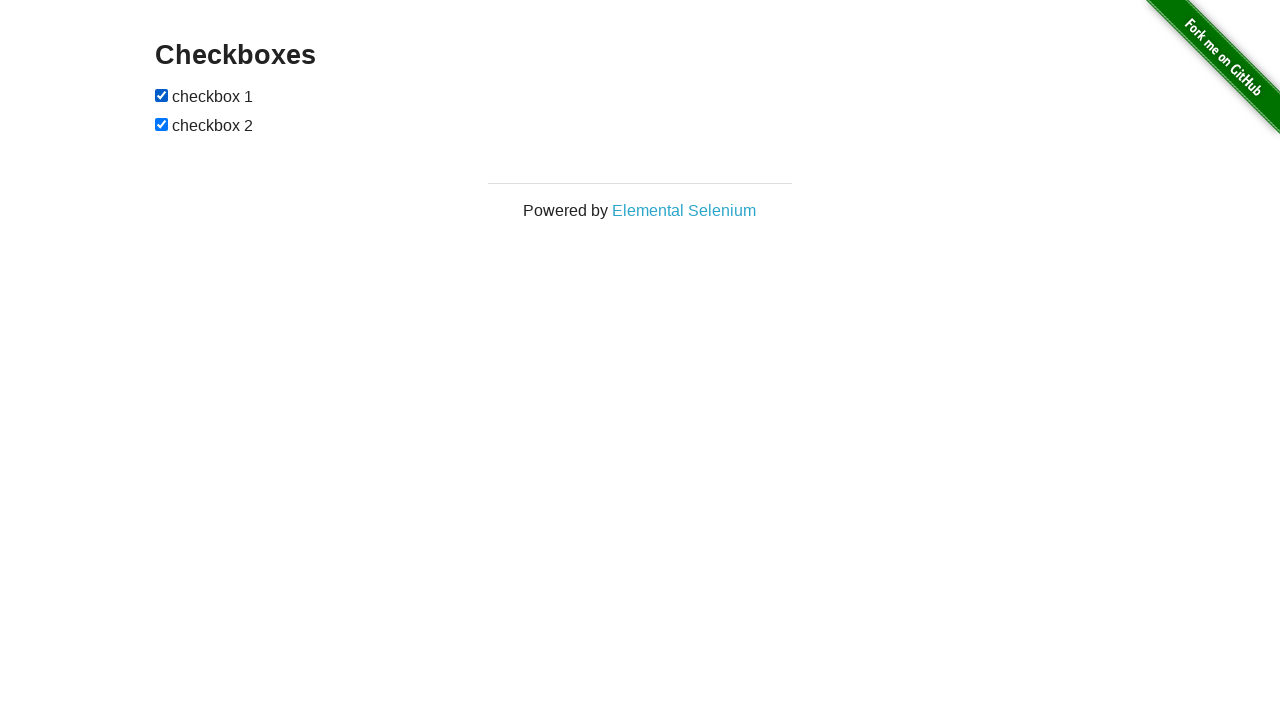